Tests a demo page by filling a text input, clicking a button that changes text color, checking a checkbox, and performing a drag-and-drop operation.

Starting URL: https://seleniumbase.github.io/demo_page

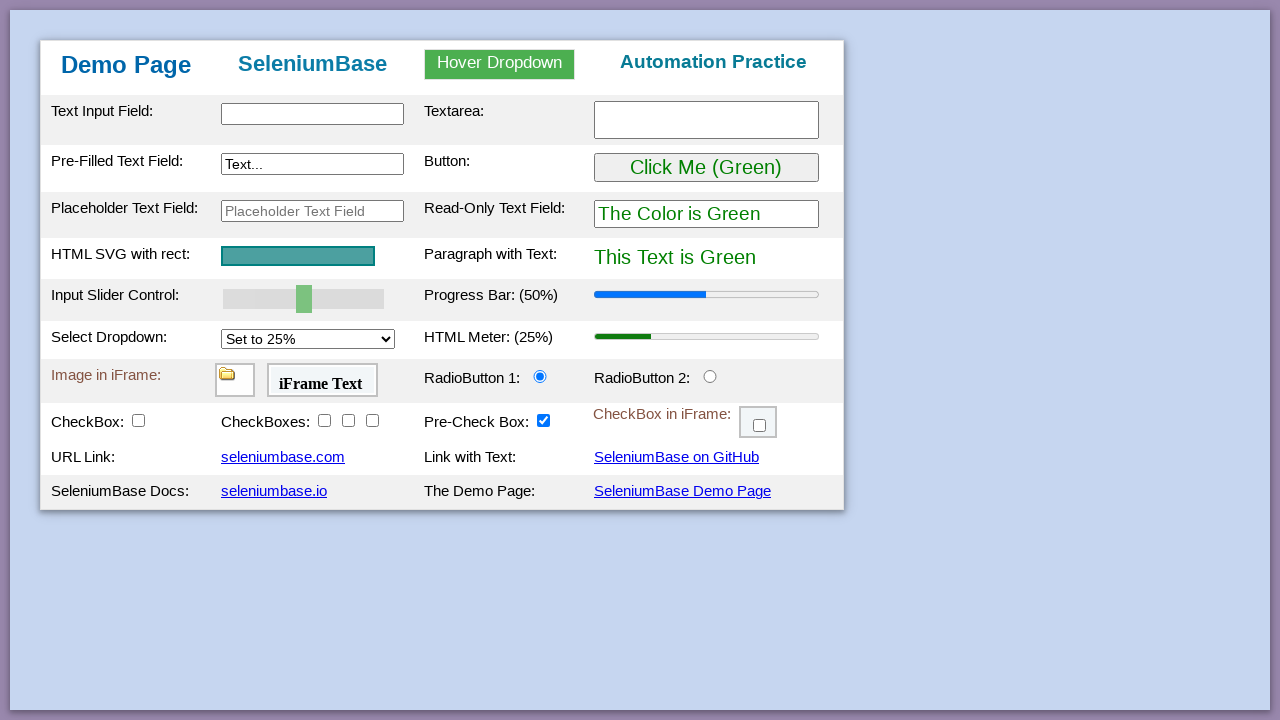

Filled text input field with 'This is Automated' on #myTextInput
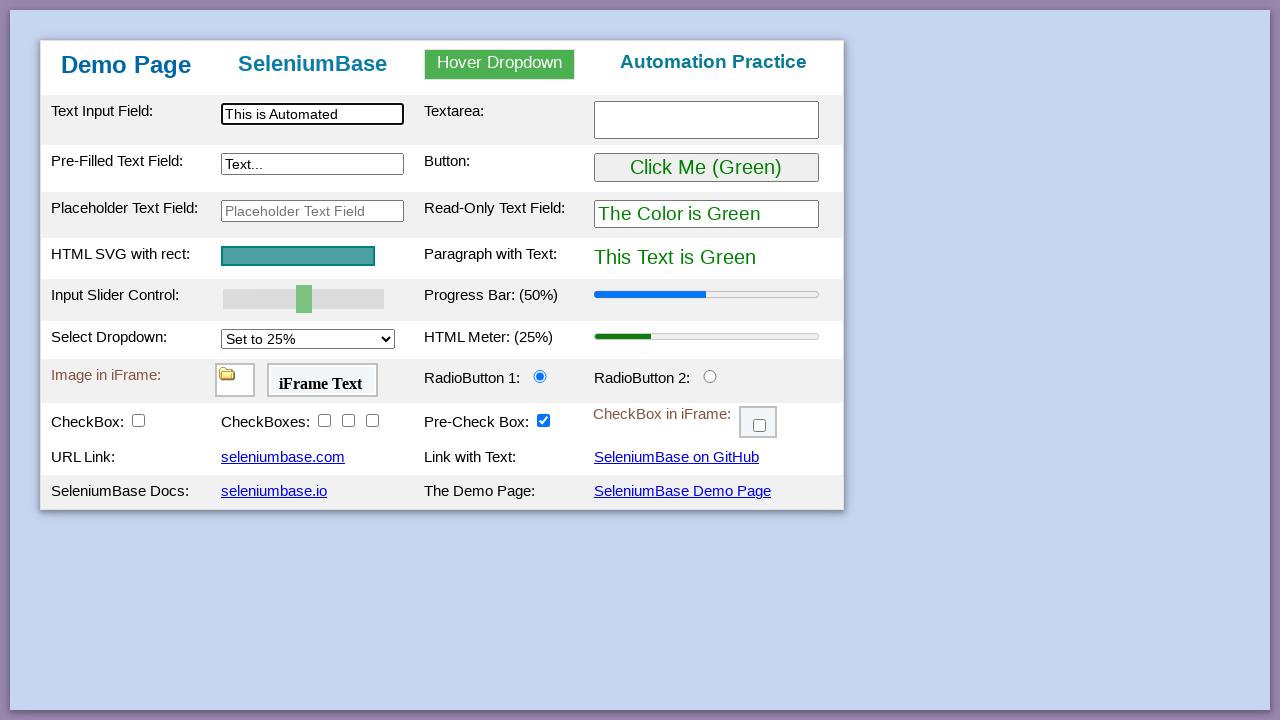

Verified text input field is present
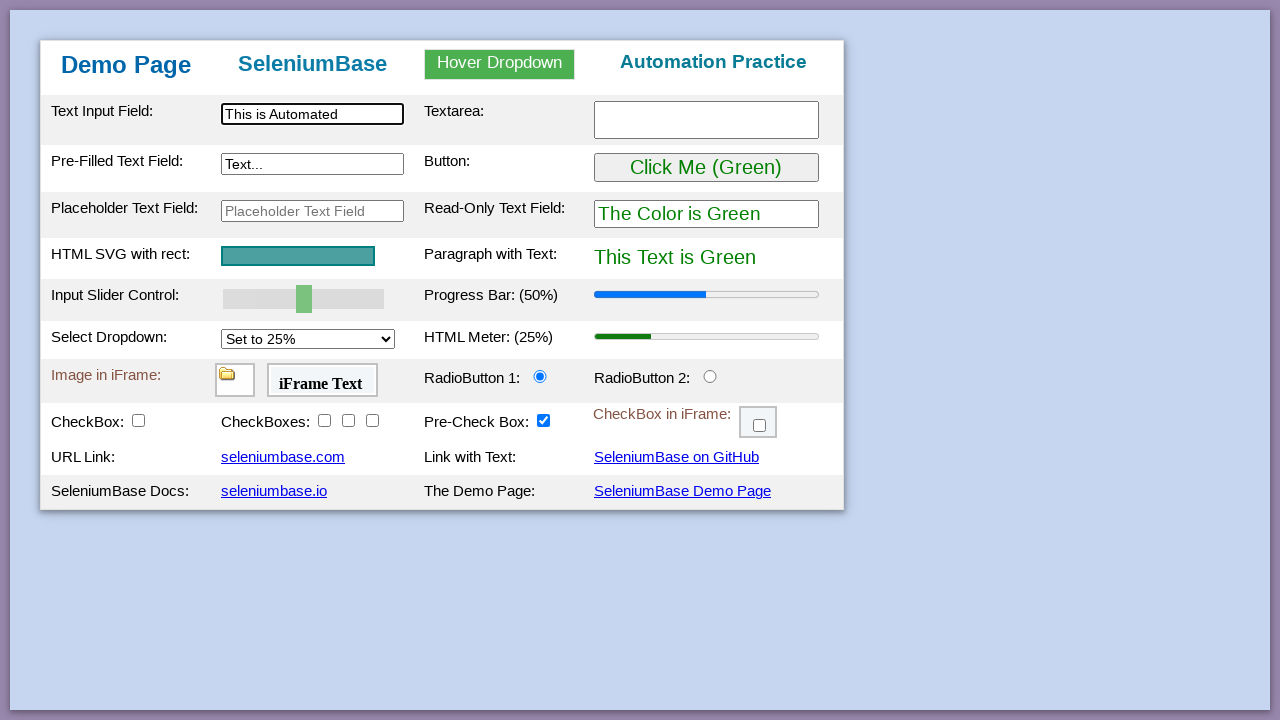

Verified green text element is present
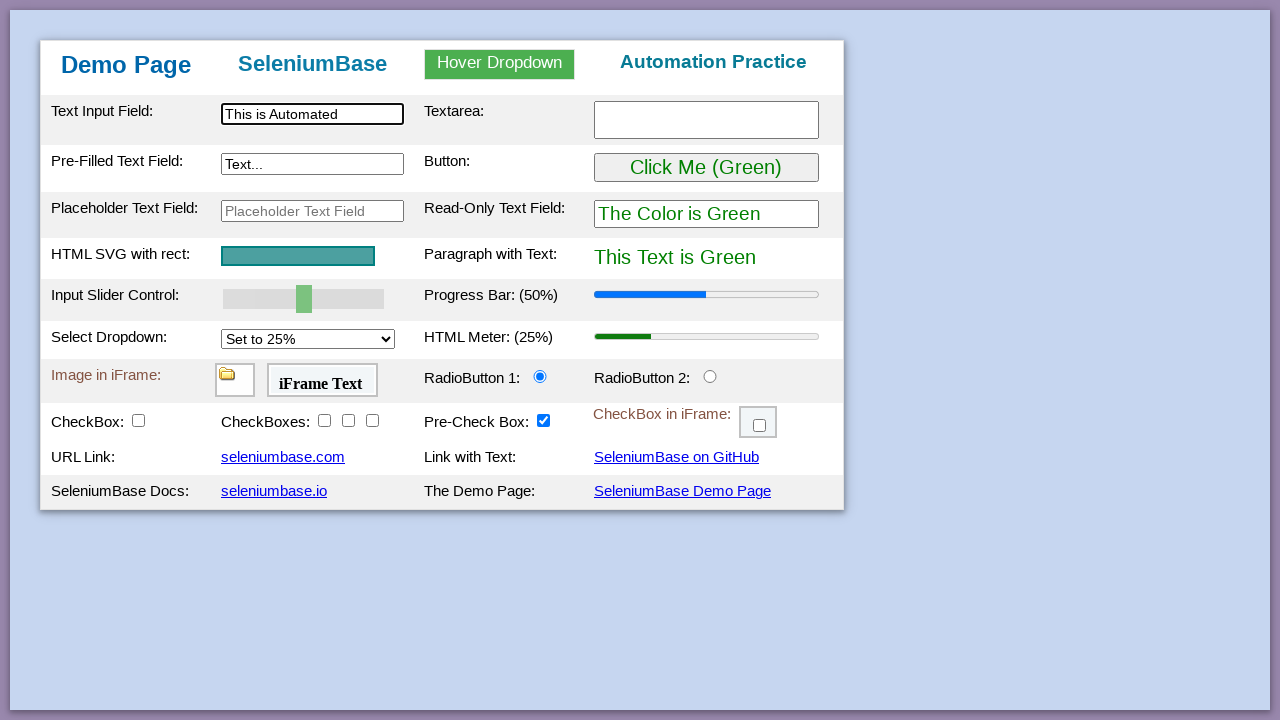

Clicked the 'Click Me' button to change text color at (706, 168) on button:has-text("Click Me")
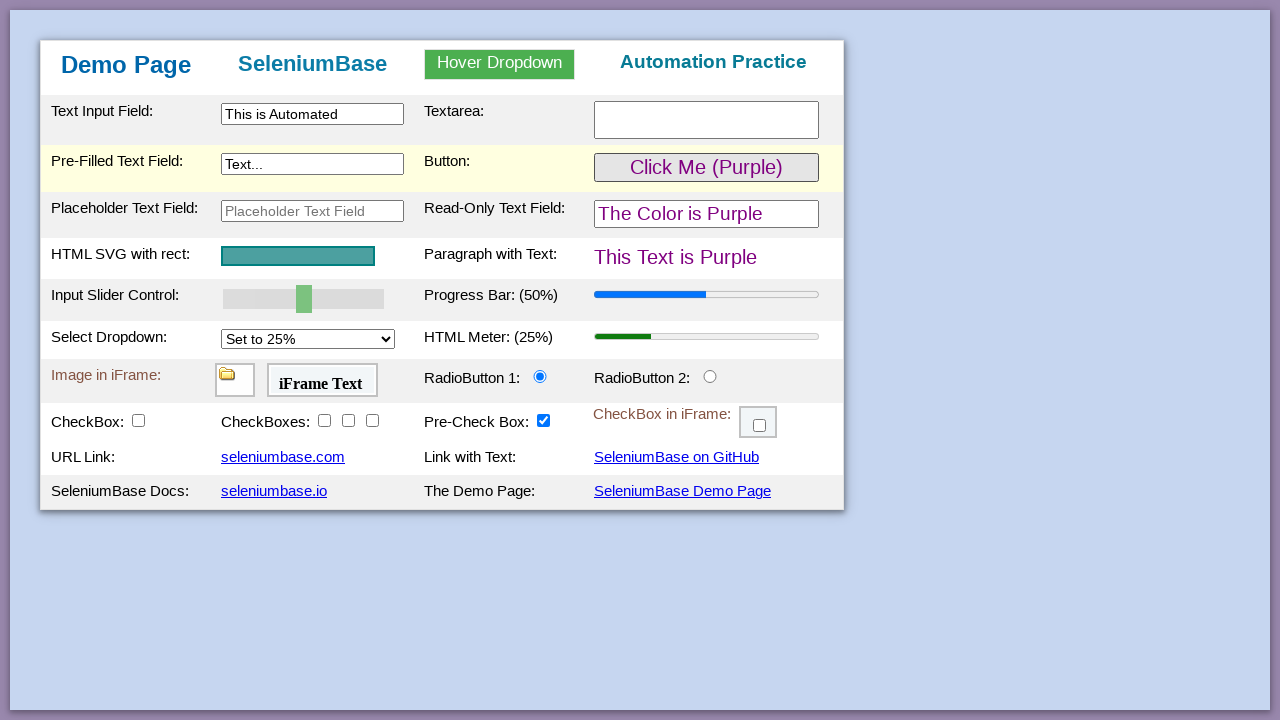

Checked the checkbox at (138, 420) on #checkBox1
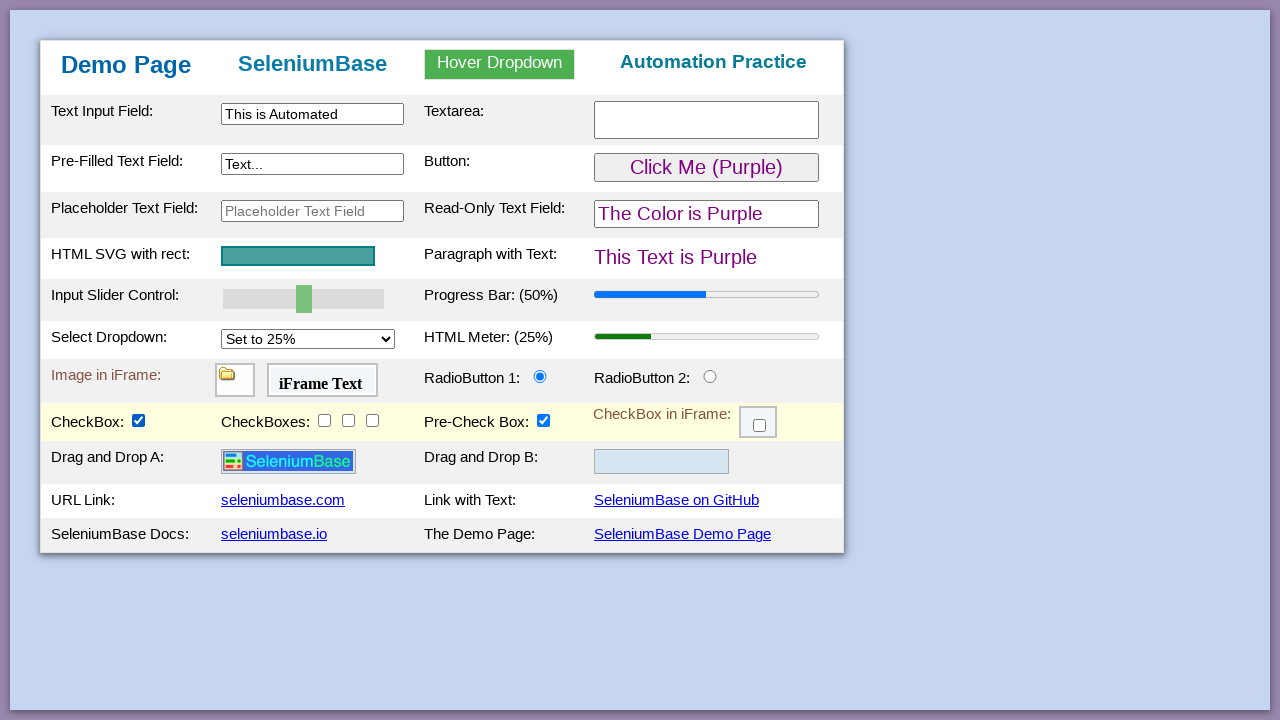

Performed drag and drop operation: dragged logo to drop zone at (662, 462)
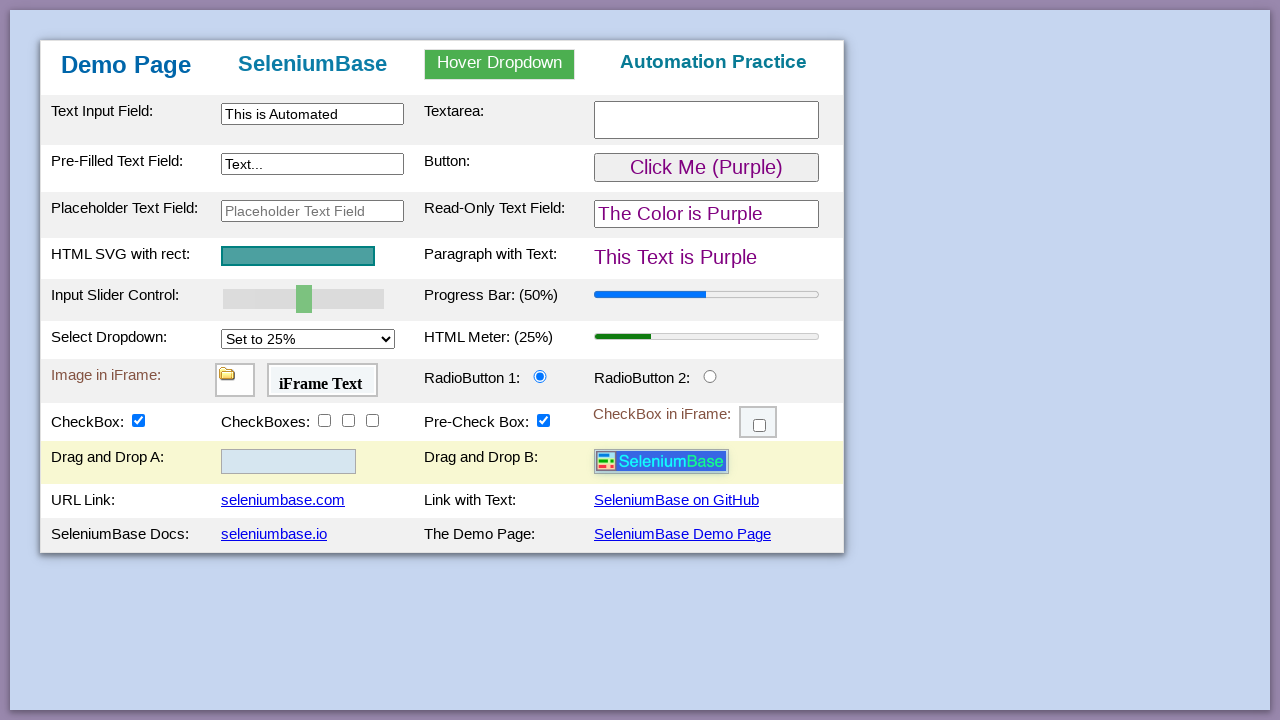

Verified the logo image was successfully dropped in the drop zone
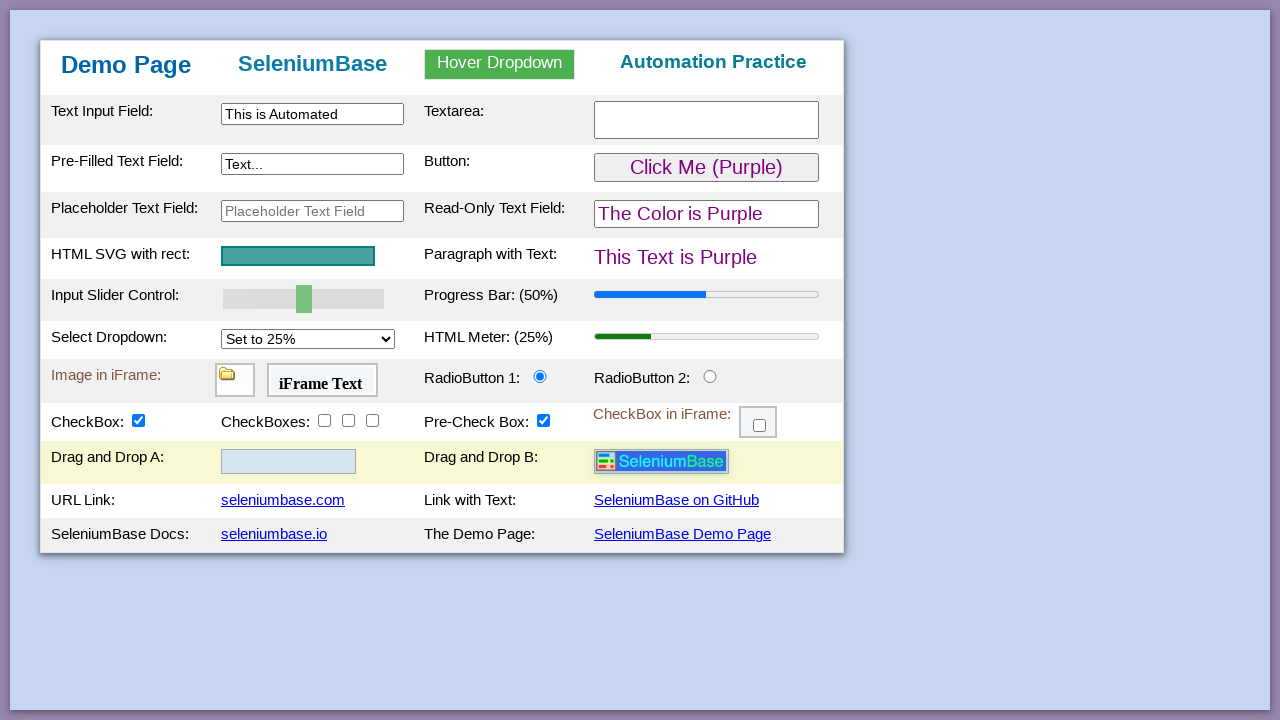

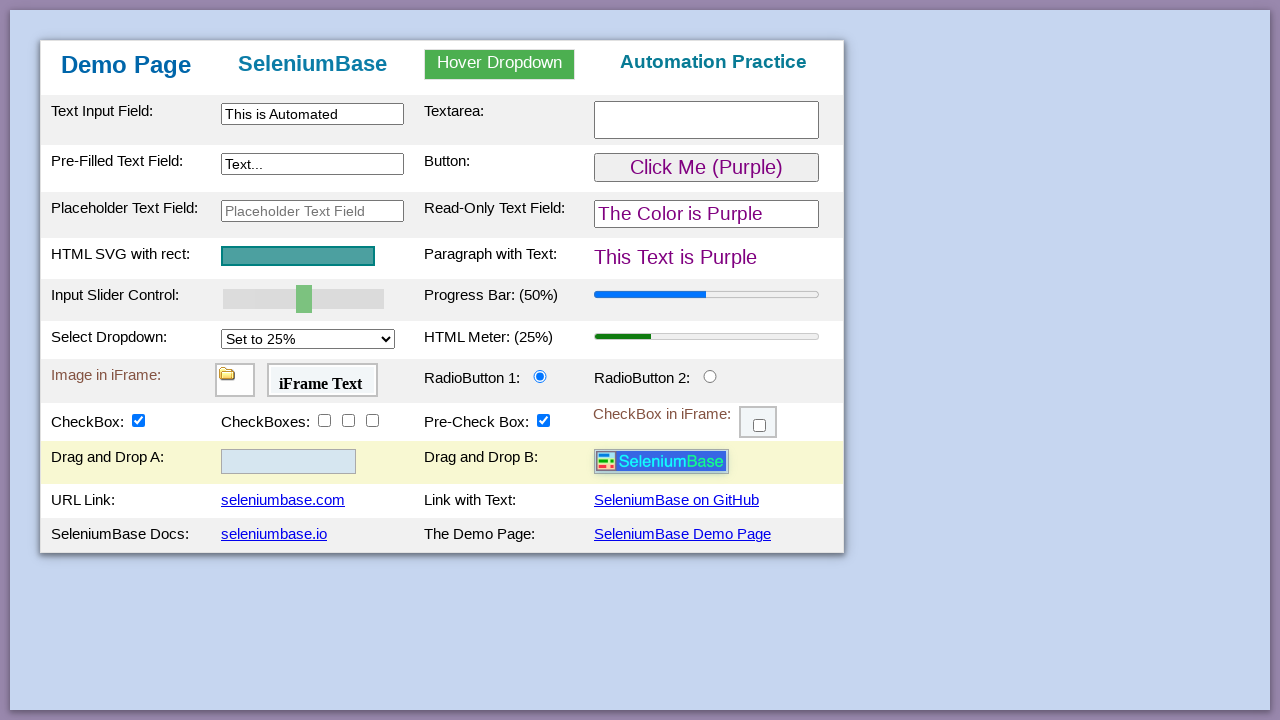